Tests frame handling by navigating to Oracle Java documentation and clicking on a link within a named frame

Starting URL: https://docs.oracle.com/javase/8/docs/api/

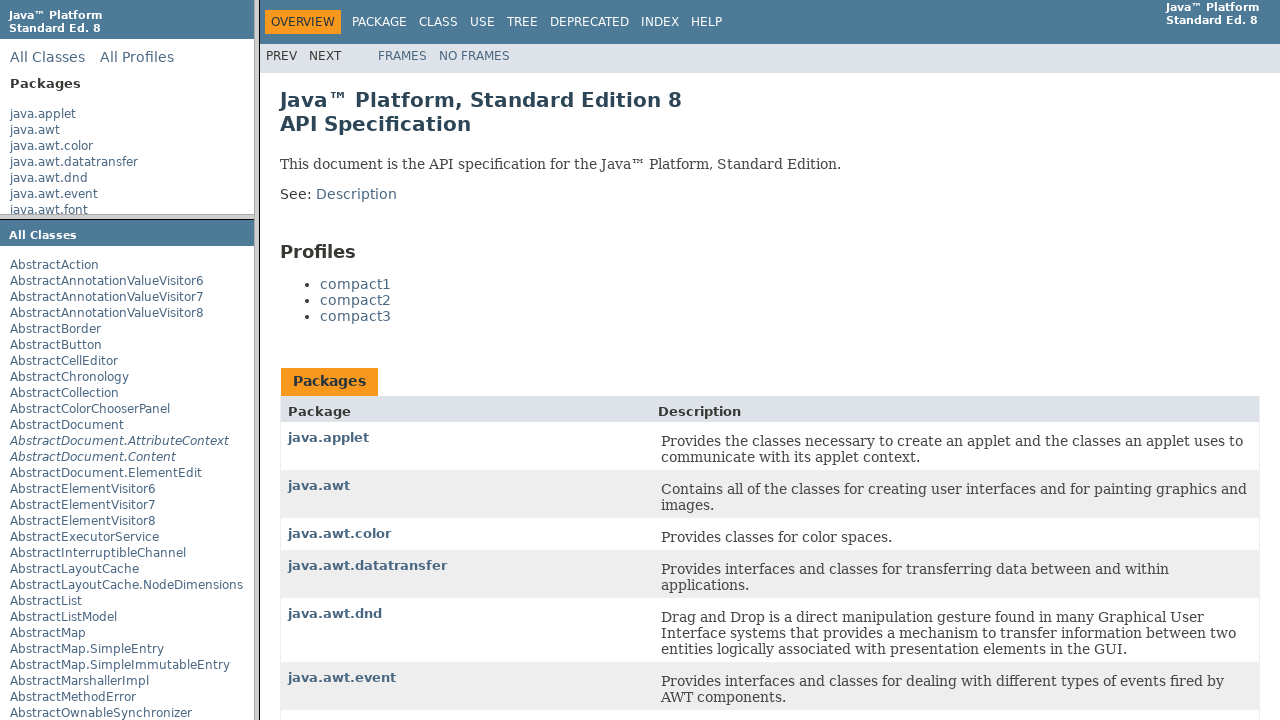

Located frame with name 'packageListFrame'
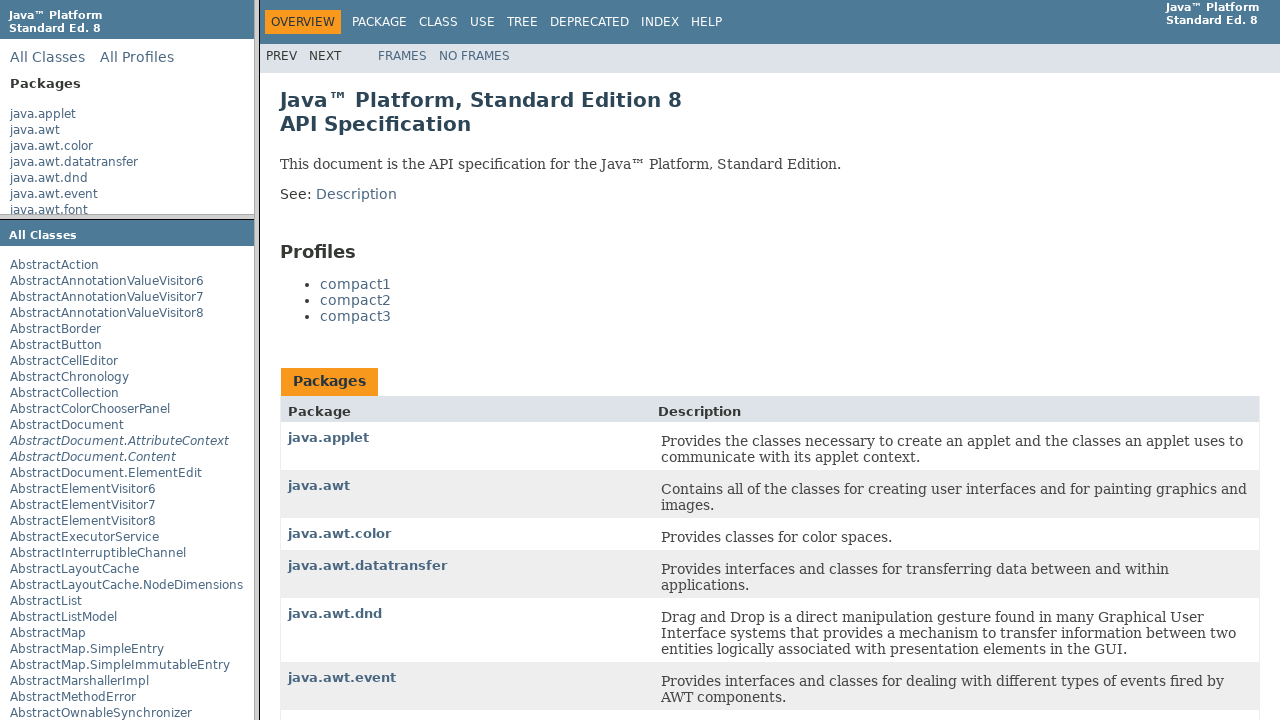

Clicked on 'java.applet' link within the frame at (43, 114) on xpath=//frame[@name='packageListFrame'] >> internal:control=enter-frame >> xpath
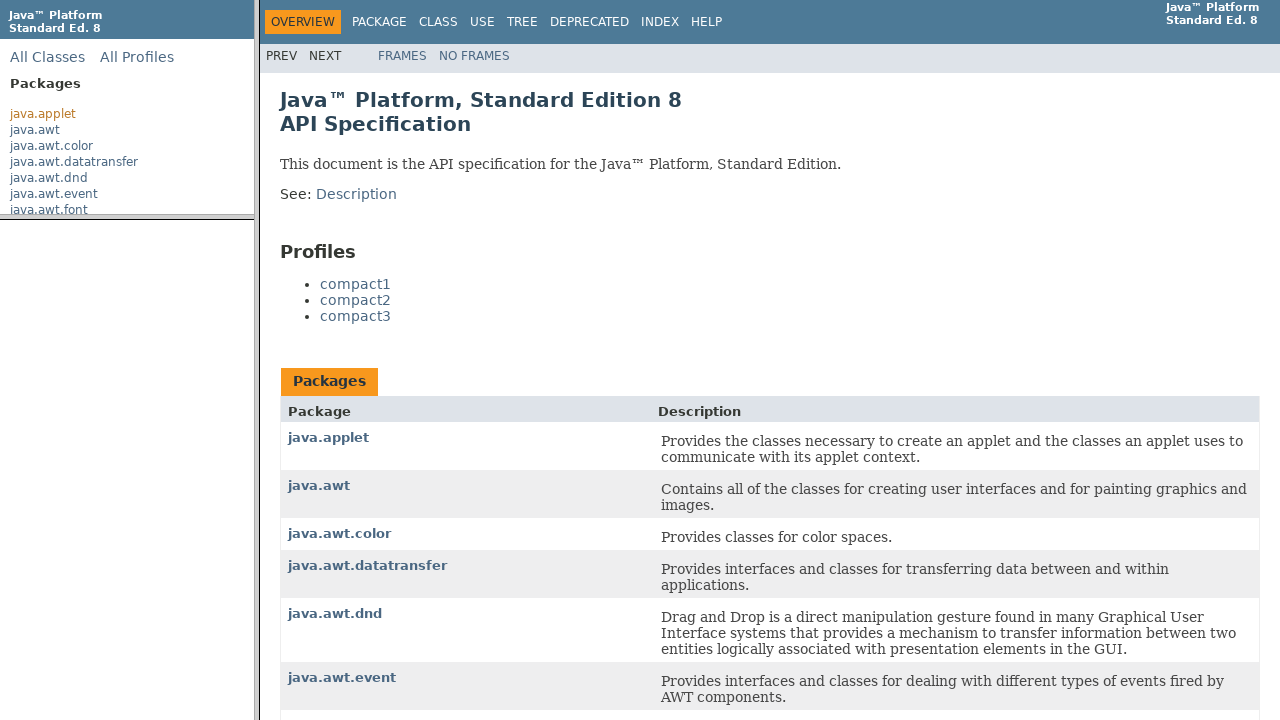

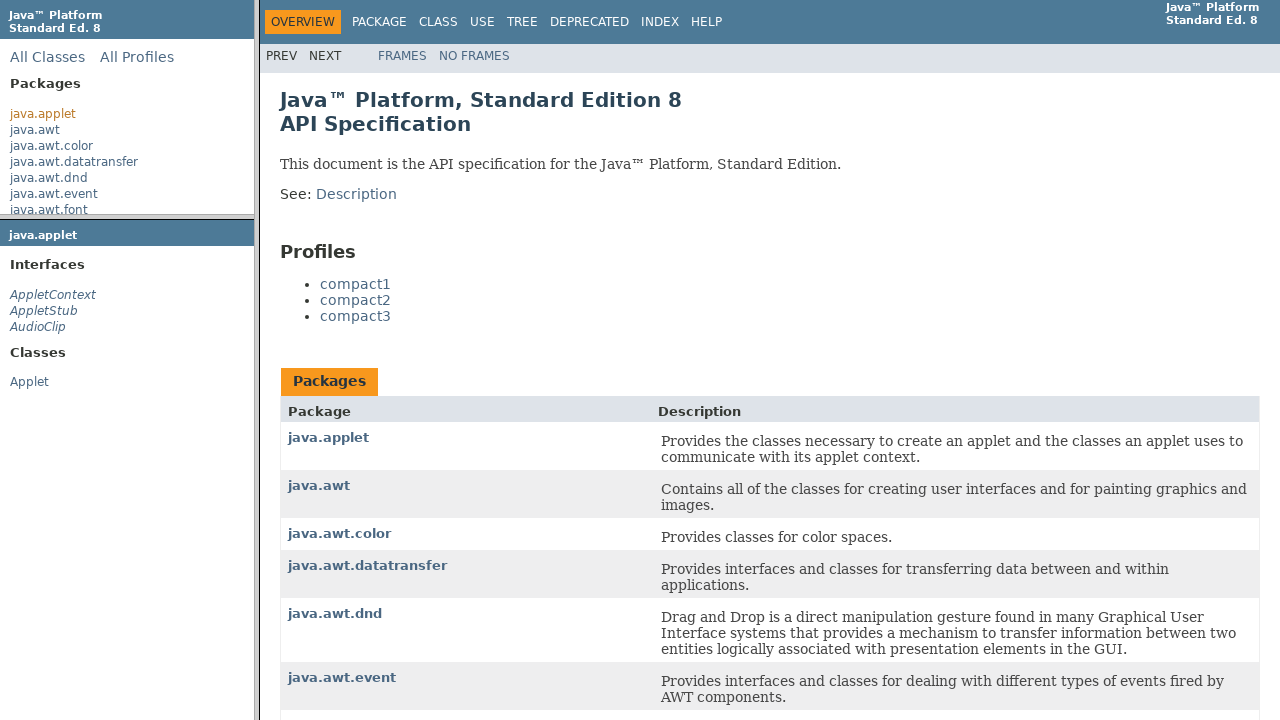